Tests iframe and alert handling by switching to an iframe, clicking a button to trigger an alert, and accepting it

Starting URL: https://www.w3schools.com/Jsref/tryit.asp?filename=tryjsref_alert

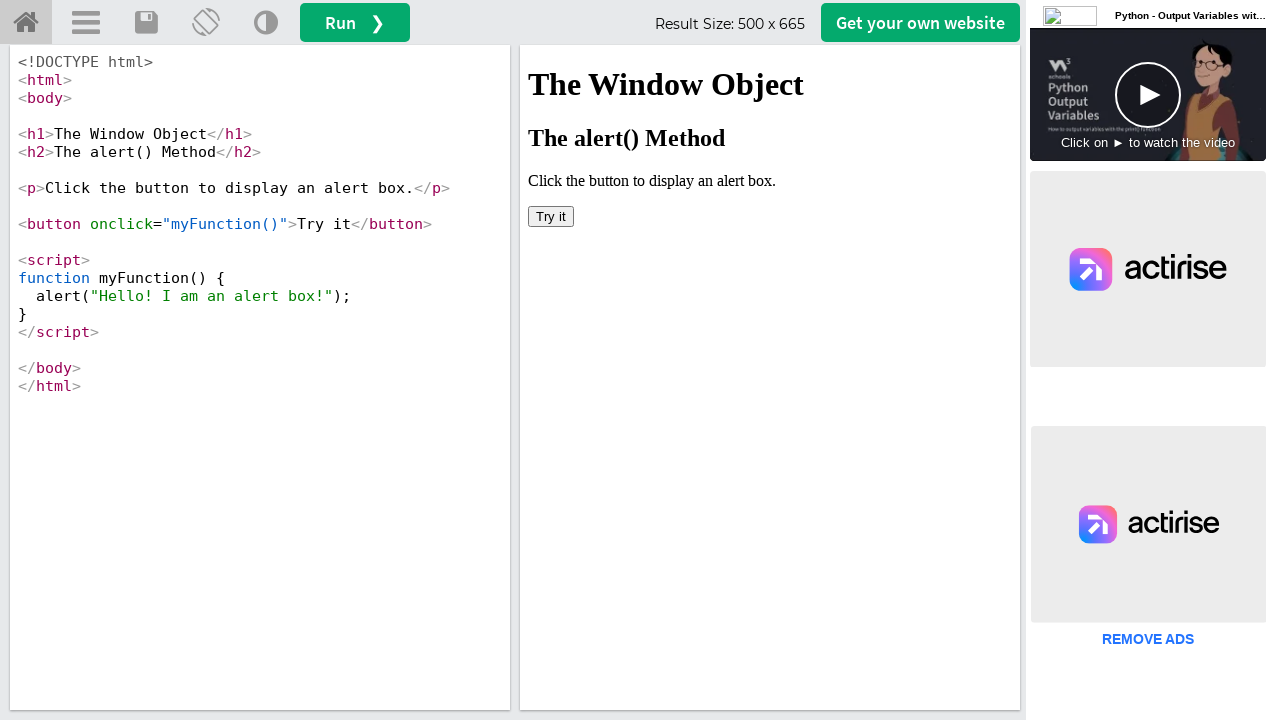

Located iframe with name 'iframeResult'
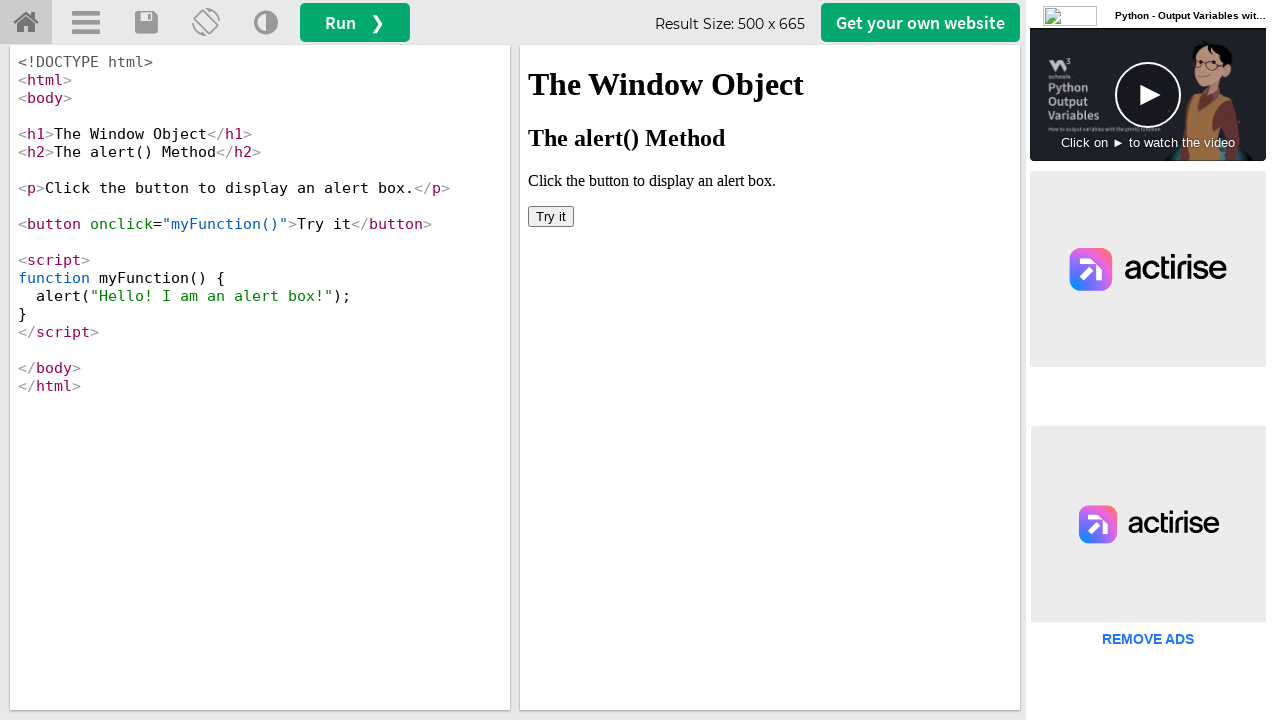

Clicked the first button inside the iframe at (551, 216) on iframe[name='iframeResult'] >> internal:control=enter-frame >> button >> nth=0
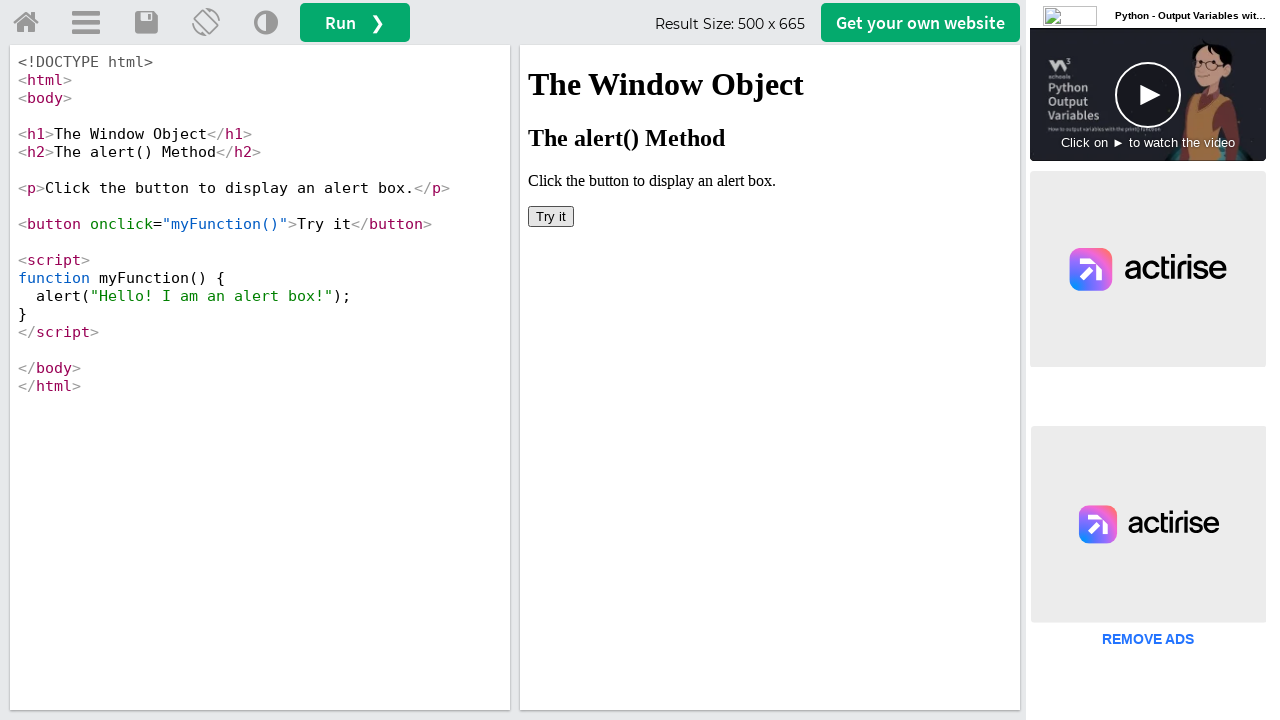

Set up dialog handler to accept alerts
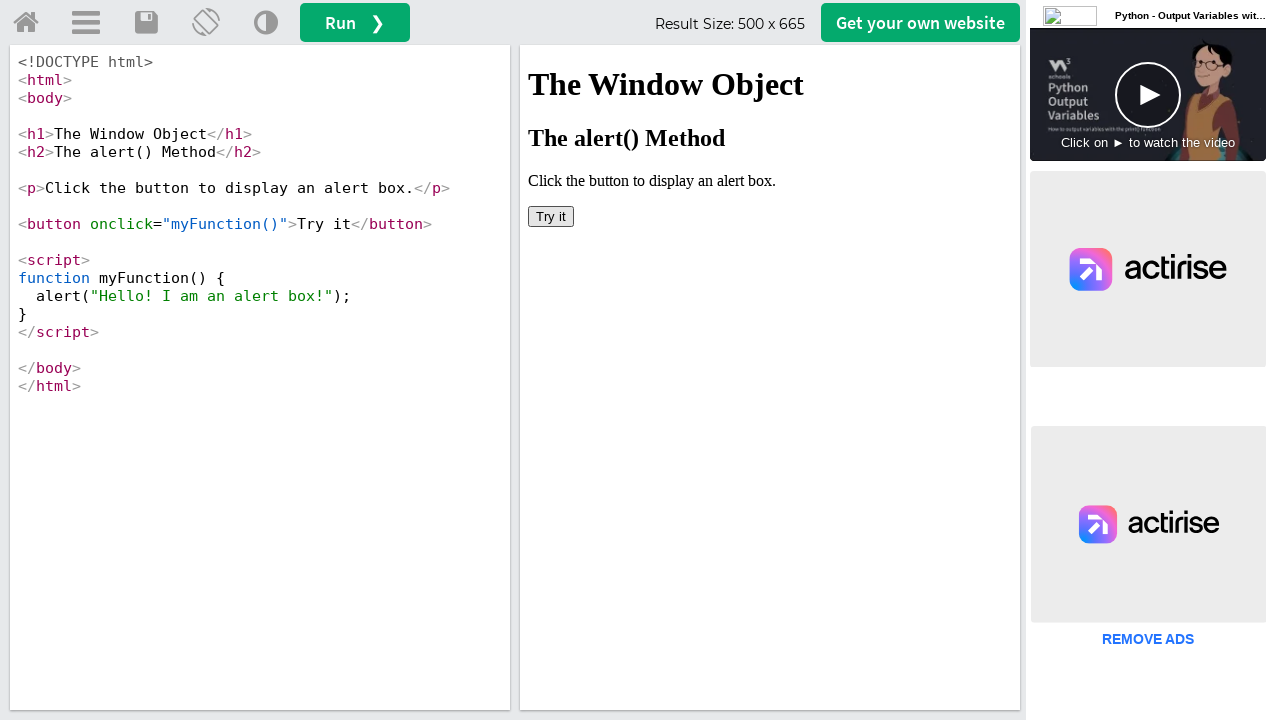

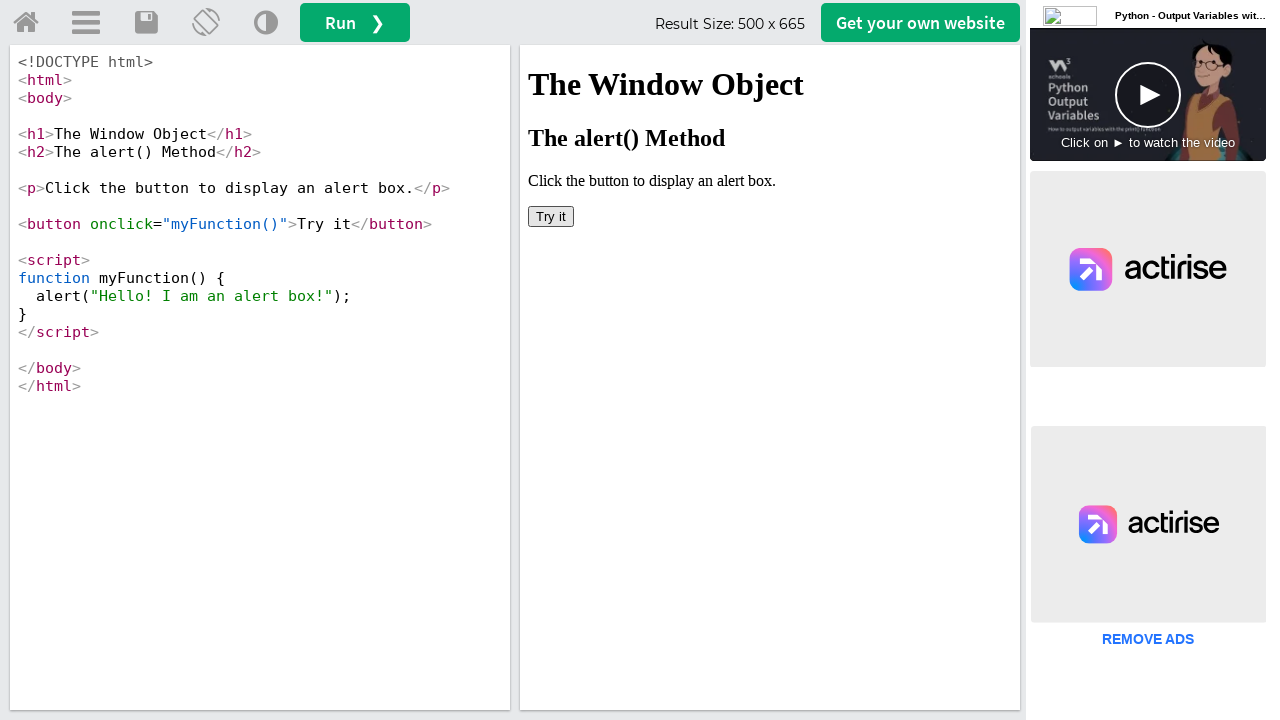